Tests alert handling functionality and table data extraction on an automation practice page by interacting with alert buttons and scrolling to access table elements

Starting URL: https://rahulshettyacademy.com/AutomationPractice/

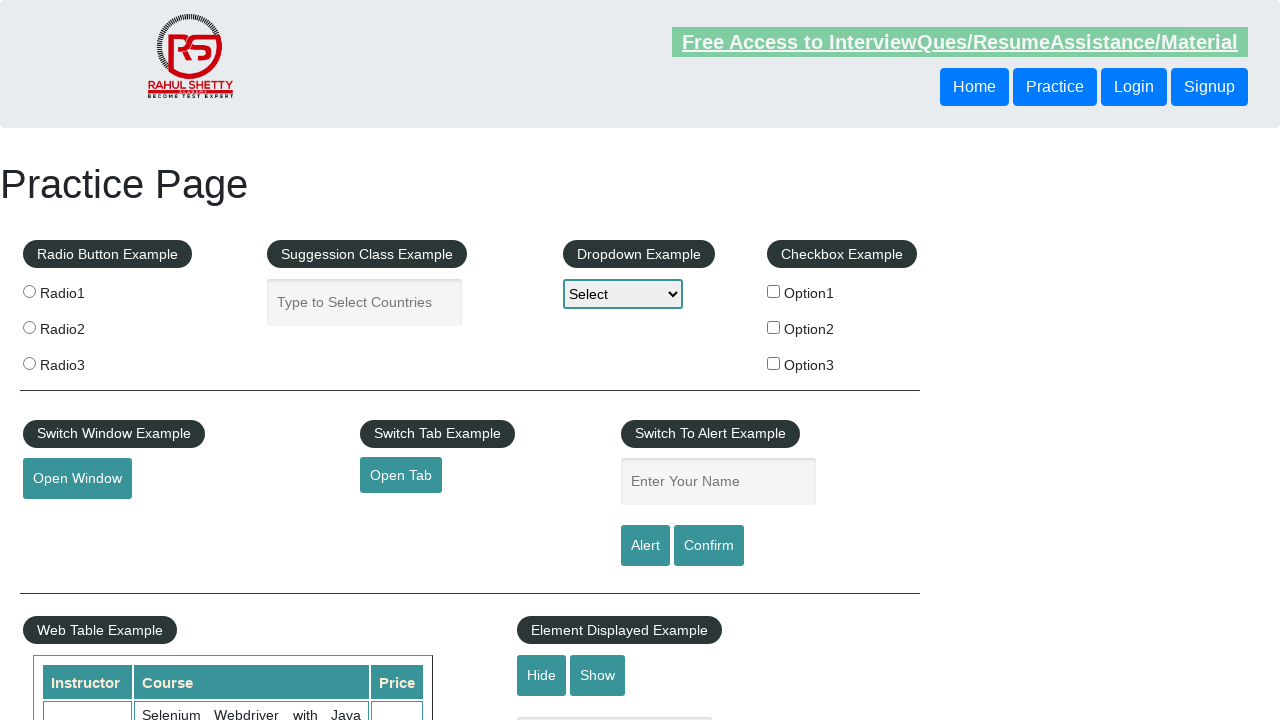

Filled name field with 'manoj' on #name
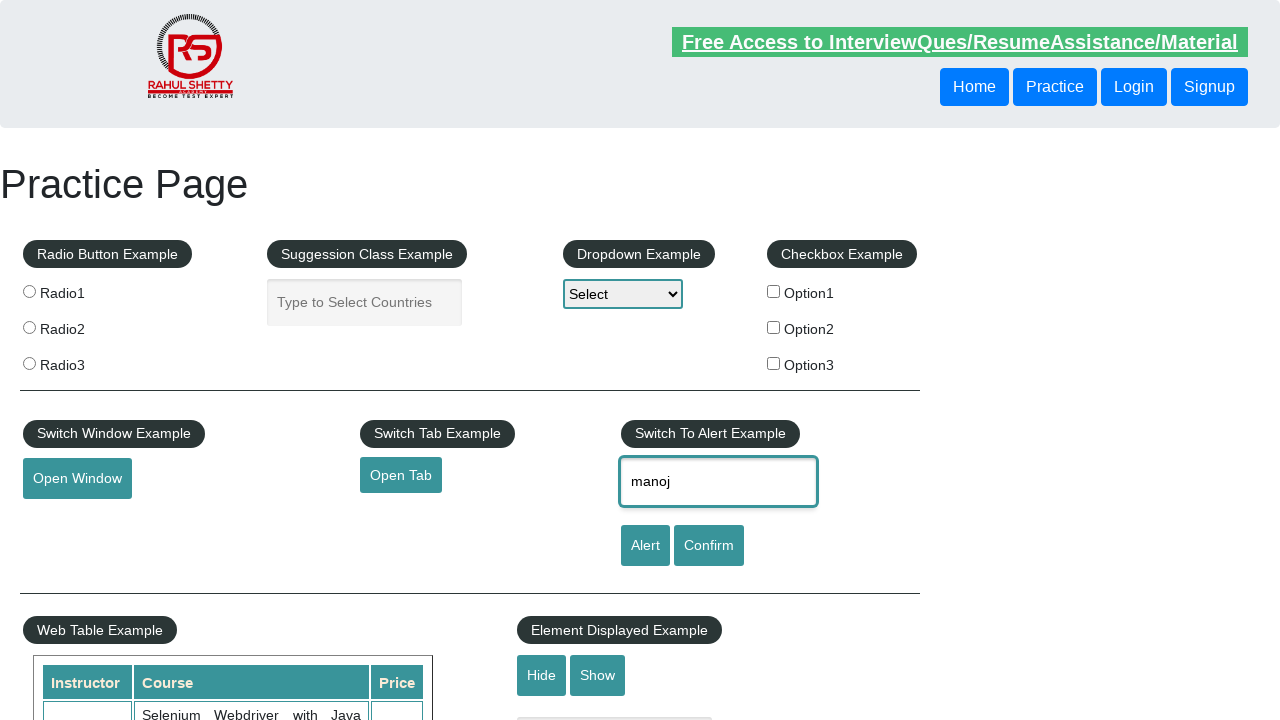

Clicked alert button at (645, 546) on #alertbtn
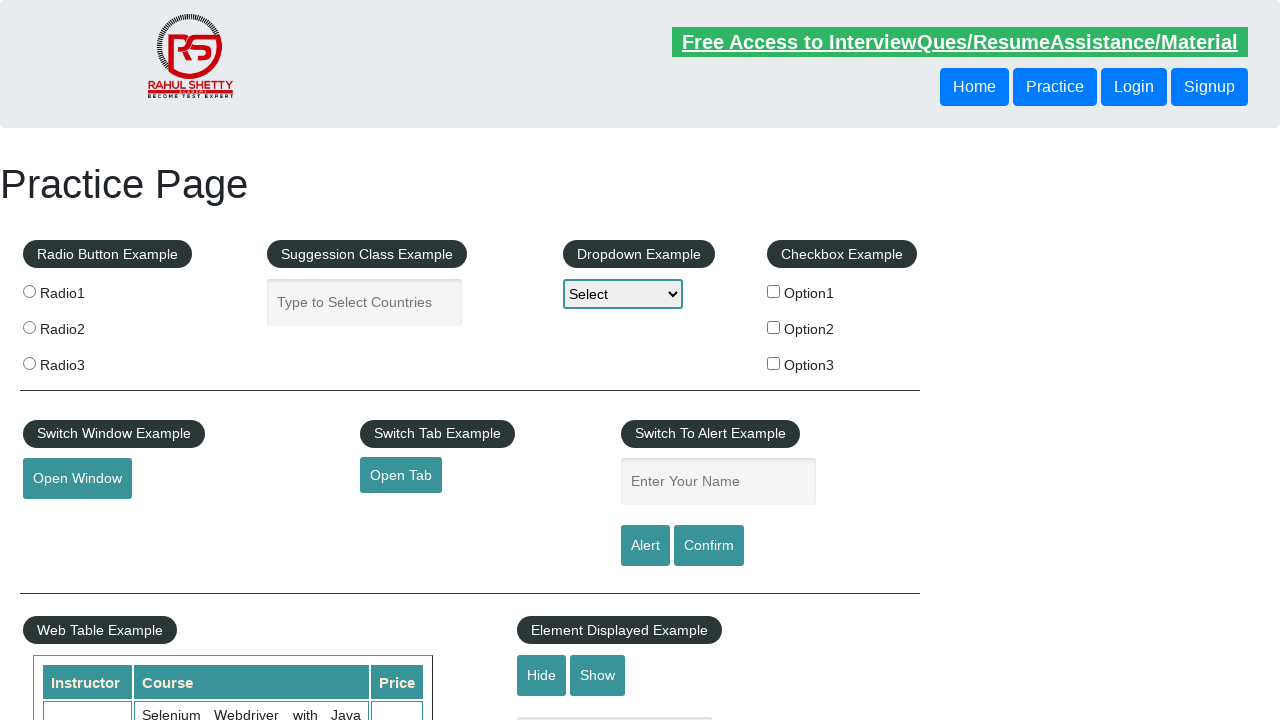

Accepted alert dialog
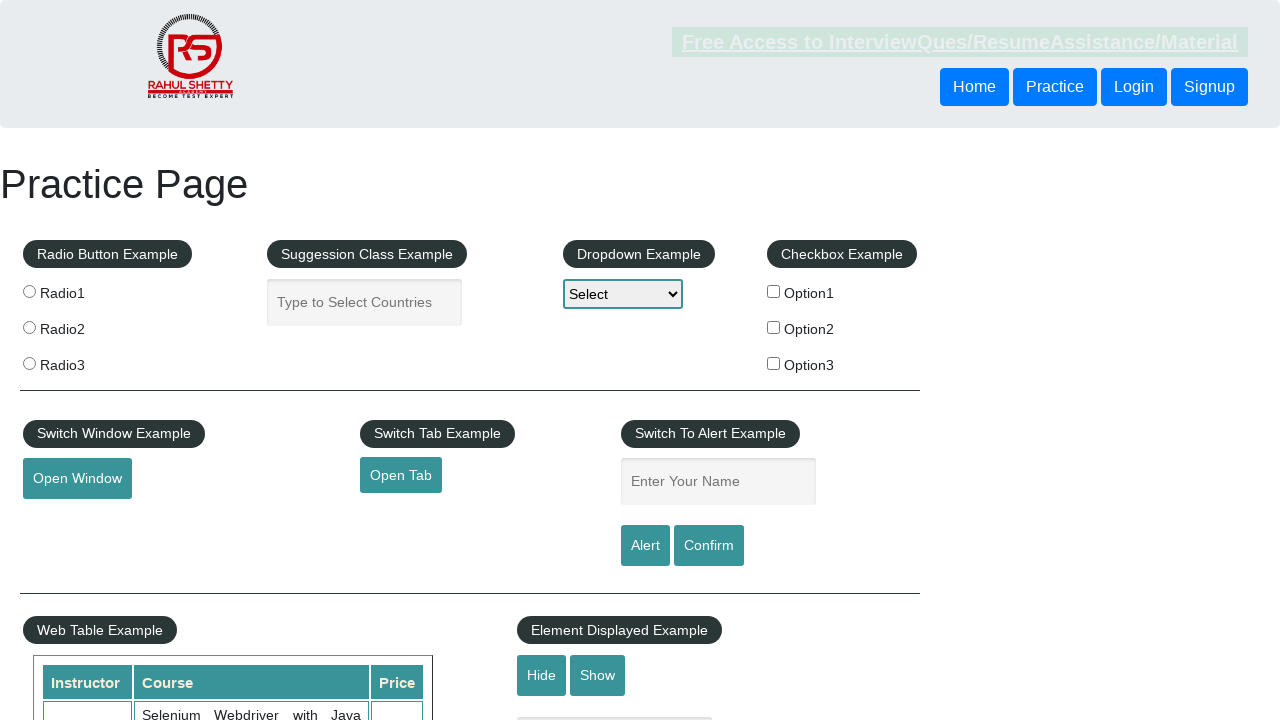

Clicked confirm button at (709, 546) on #confirmbtn
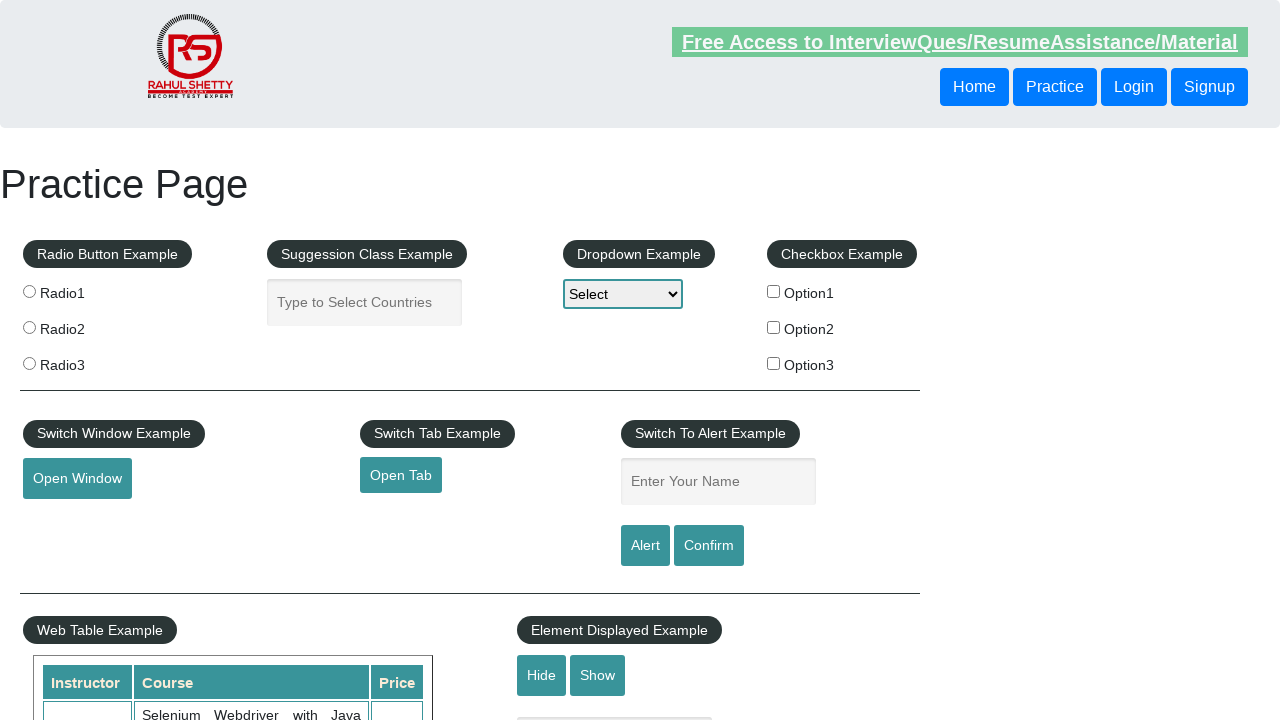

Dismissed confirm dialog
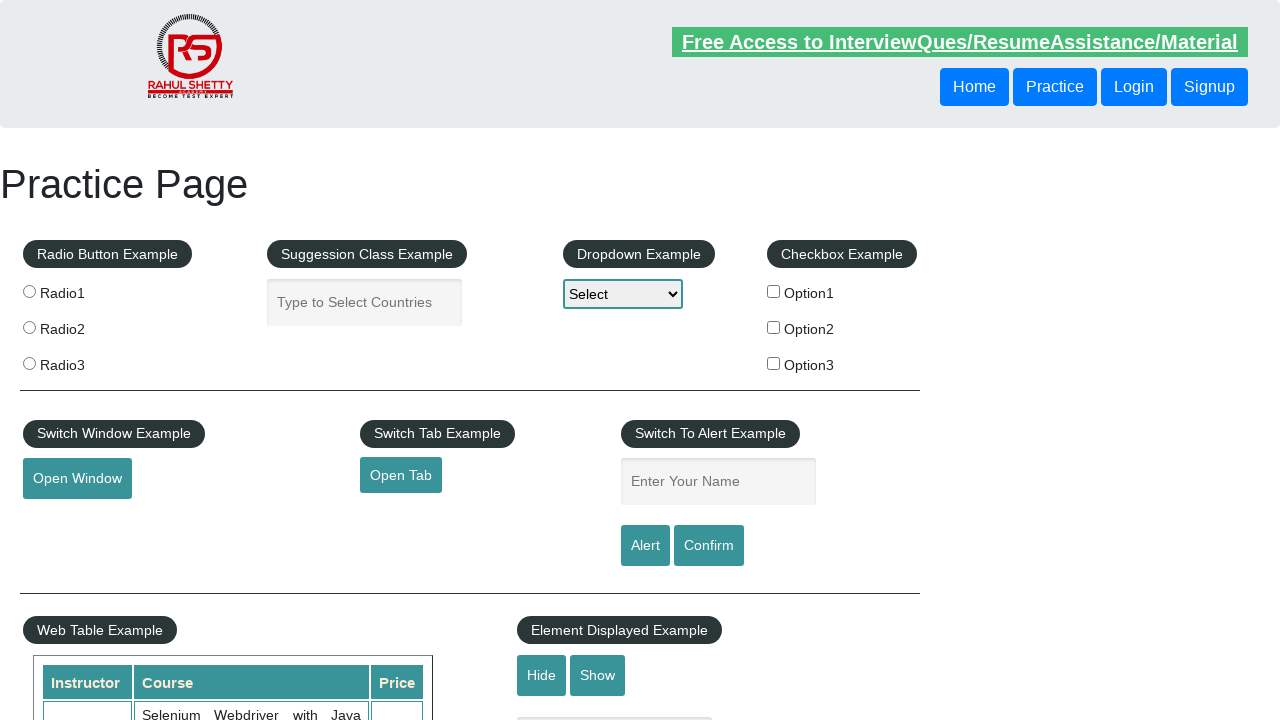

Scrolled down 500 pixels to view table
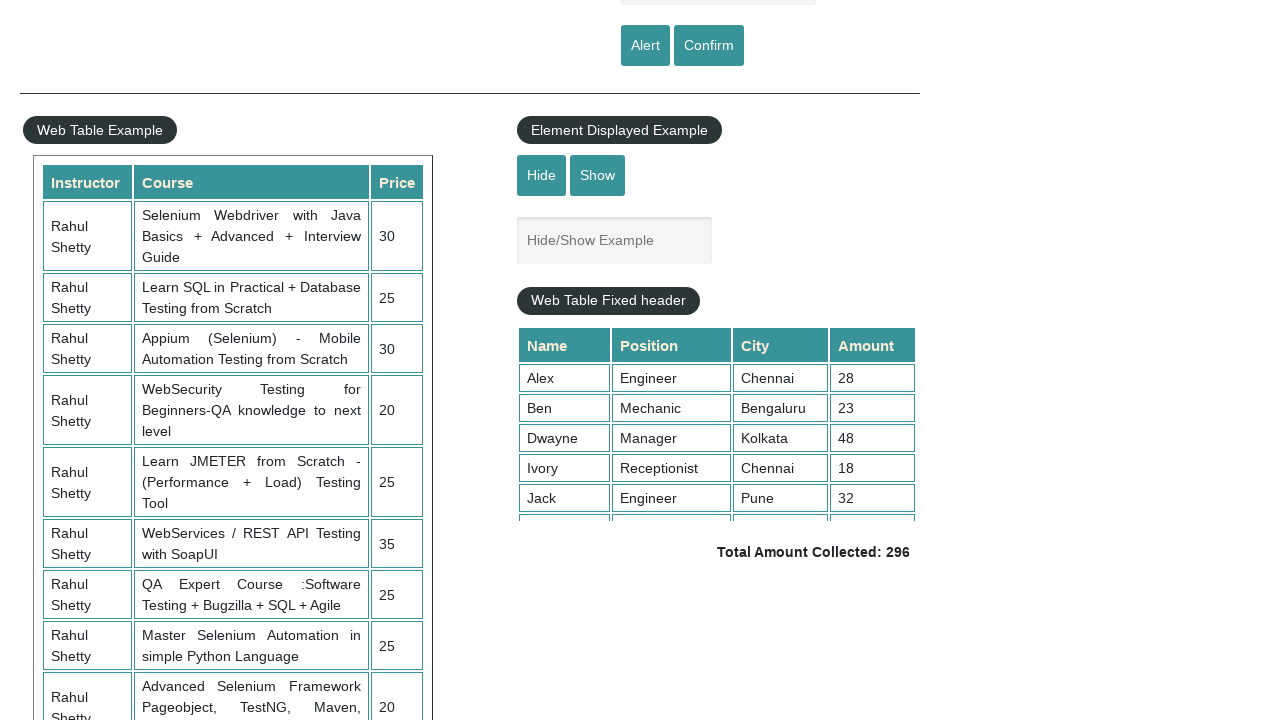

Table with class 'tableFixHead' is now visible
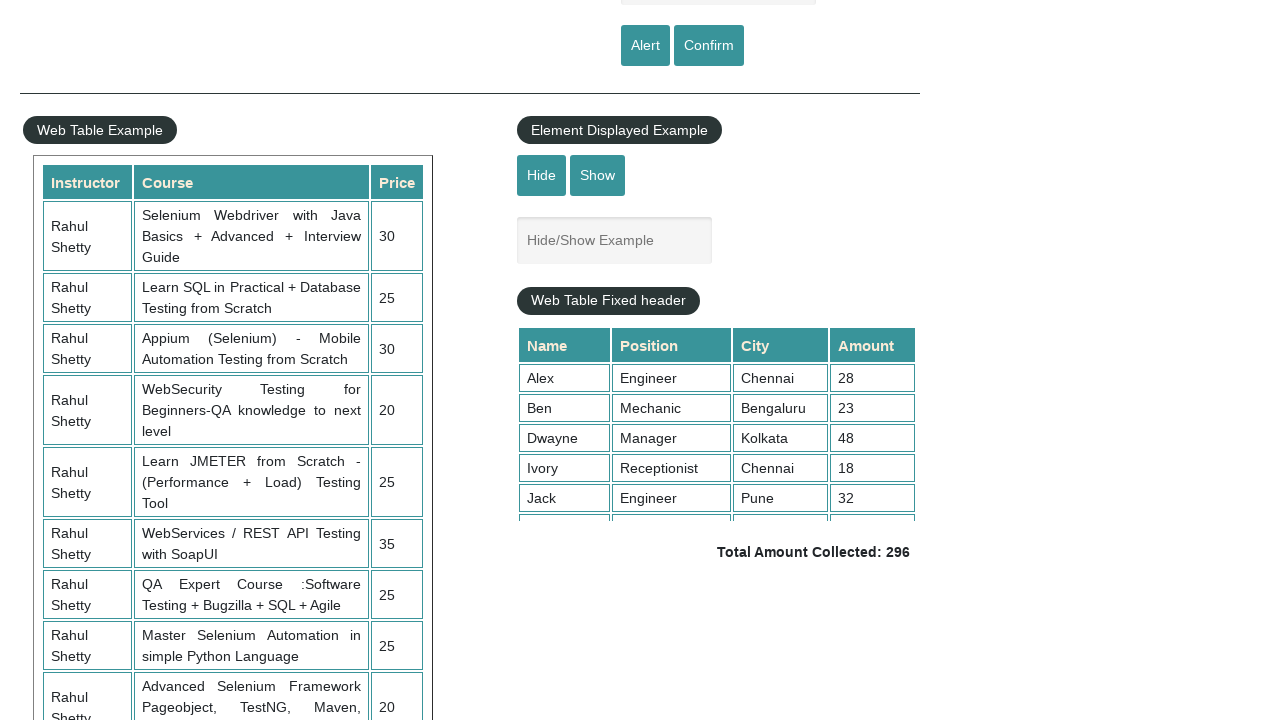

Extracted all values from 4th column of table
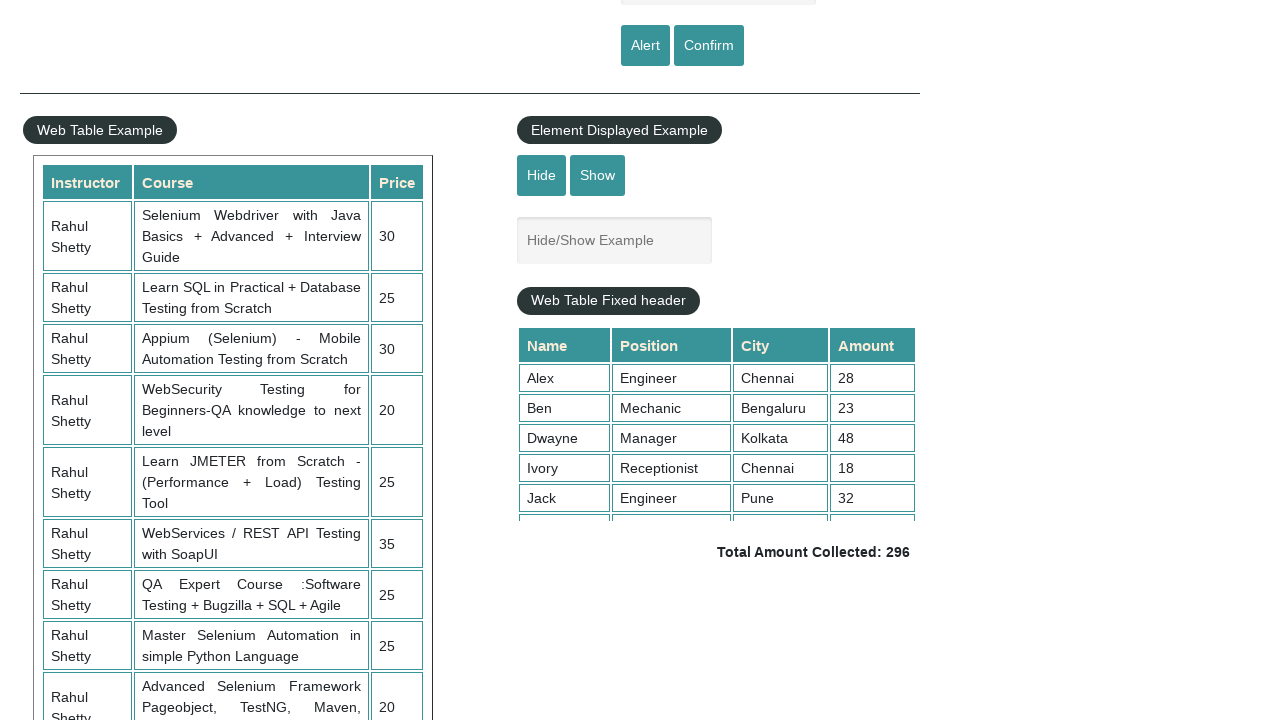

Calculated sum of table values: 296
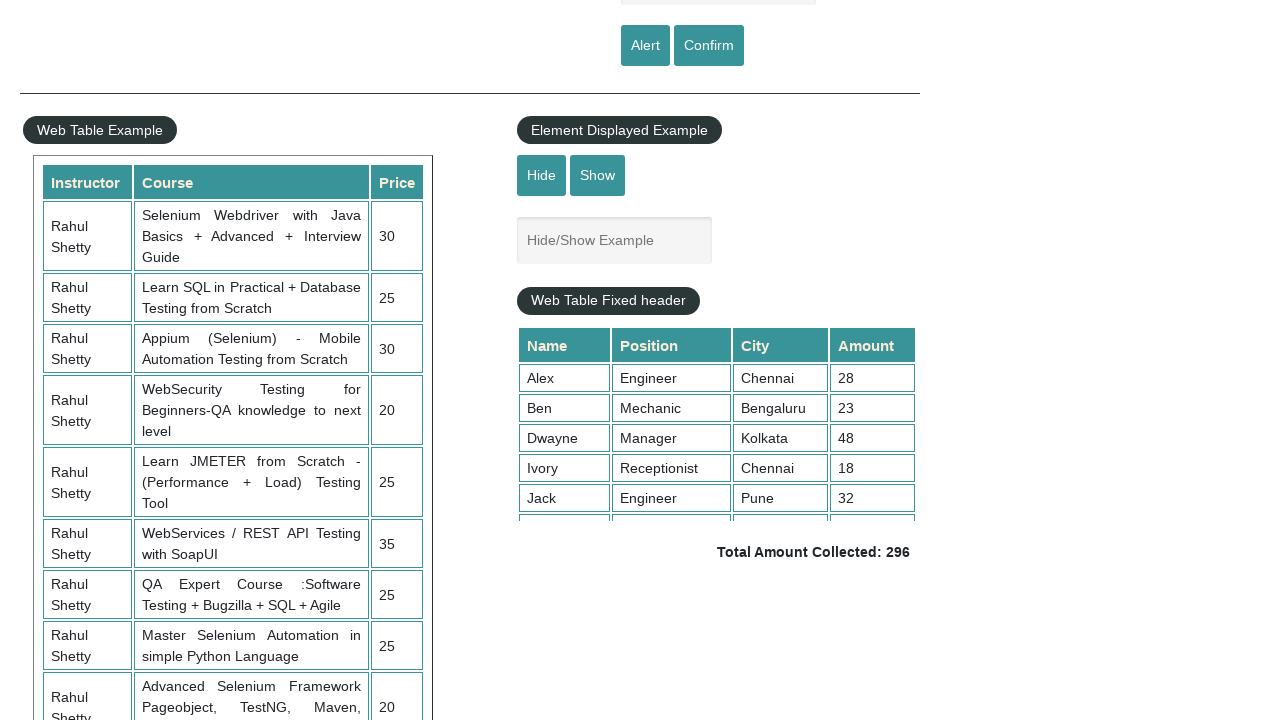

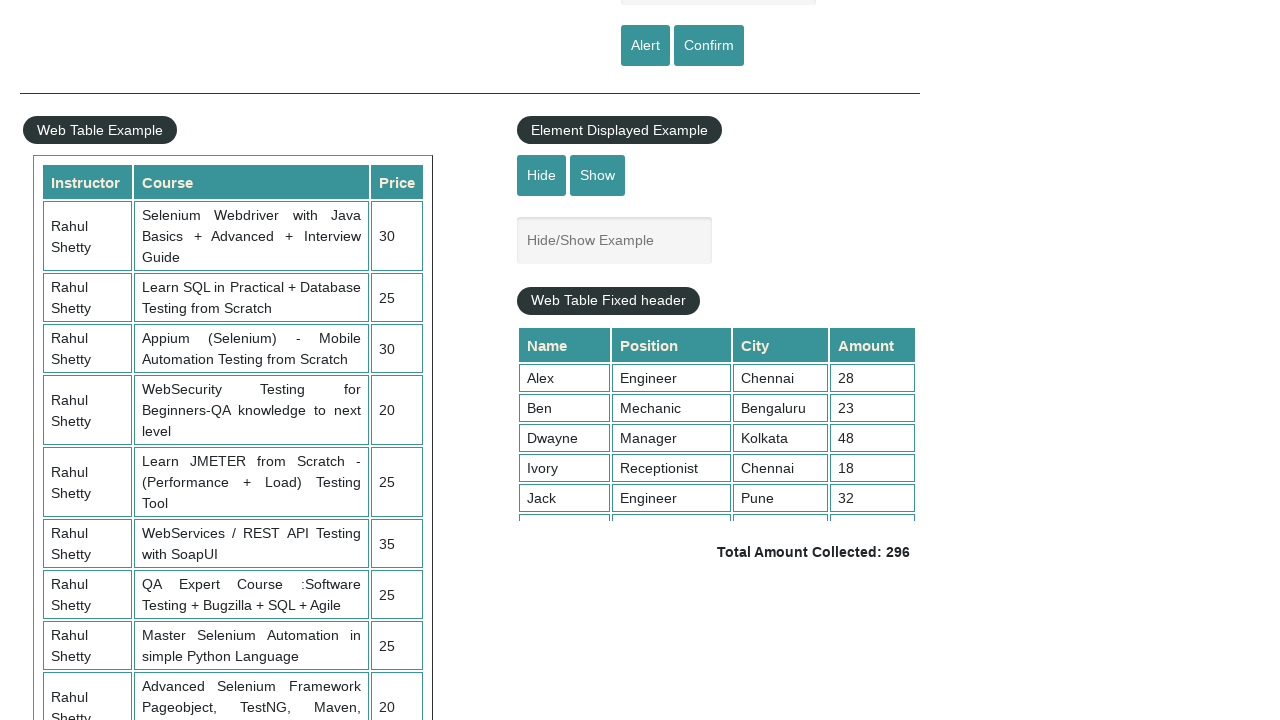